Navigates to a public GitHub commit page and clicks on the Pull requests tab to view the pull requests list

Starting URL: https://github.com/miguelcoca/SelSimpleDemo/commit/4a8f0ff5e879d687b24c9b39f17ffdf6358c6952

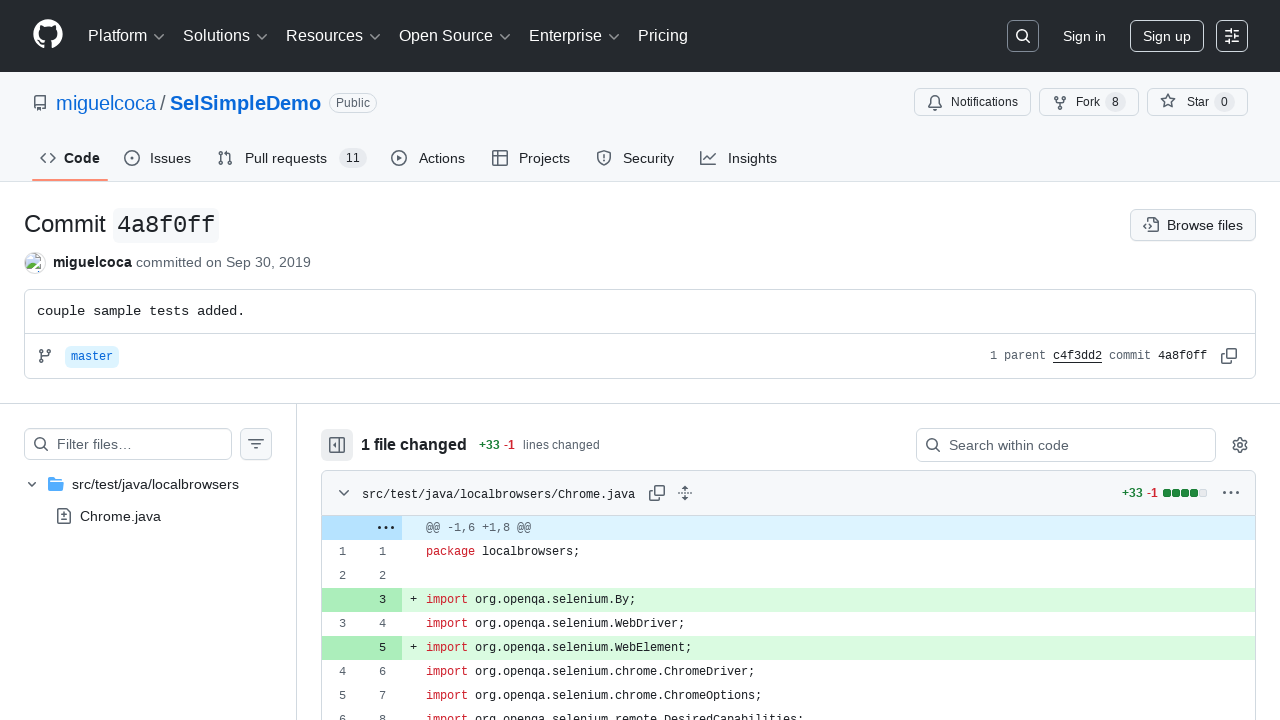

Navigated to GitHub commit page
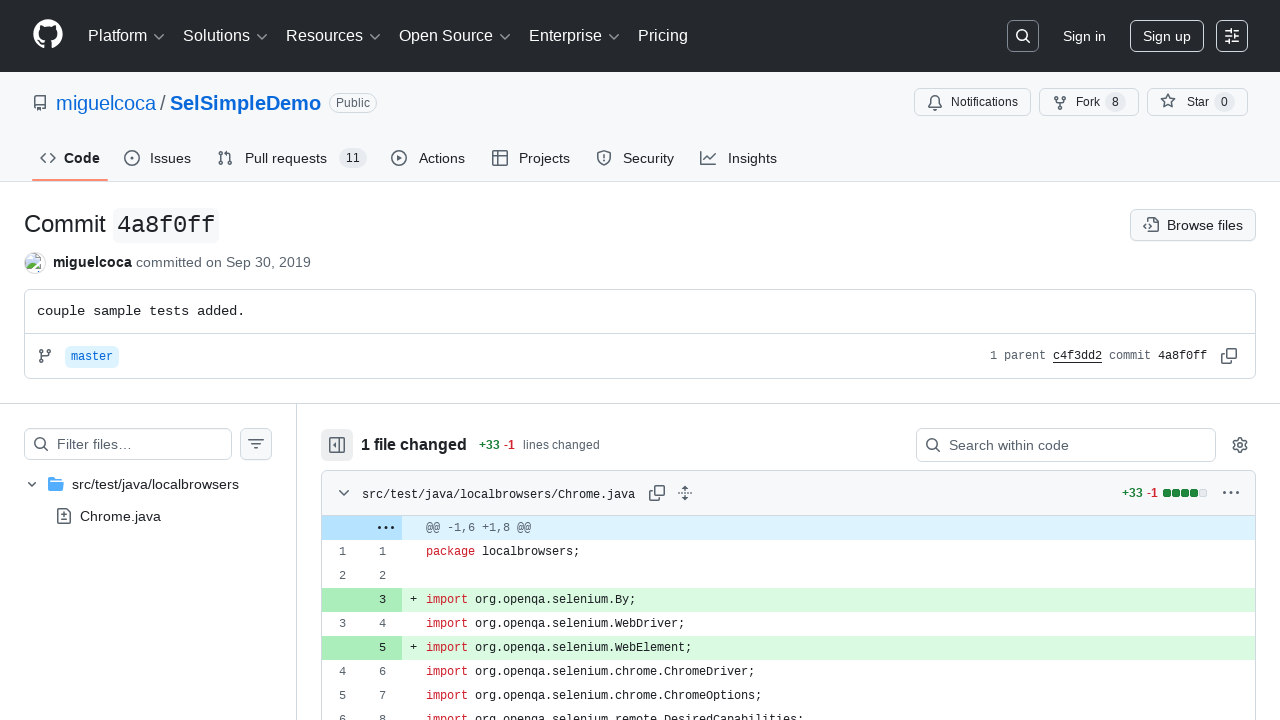

Clicked on Pull requests tab at (286, 158) on xpath=//span[text()='Pull requests']
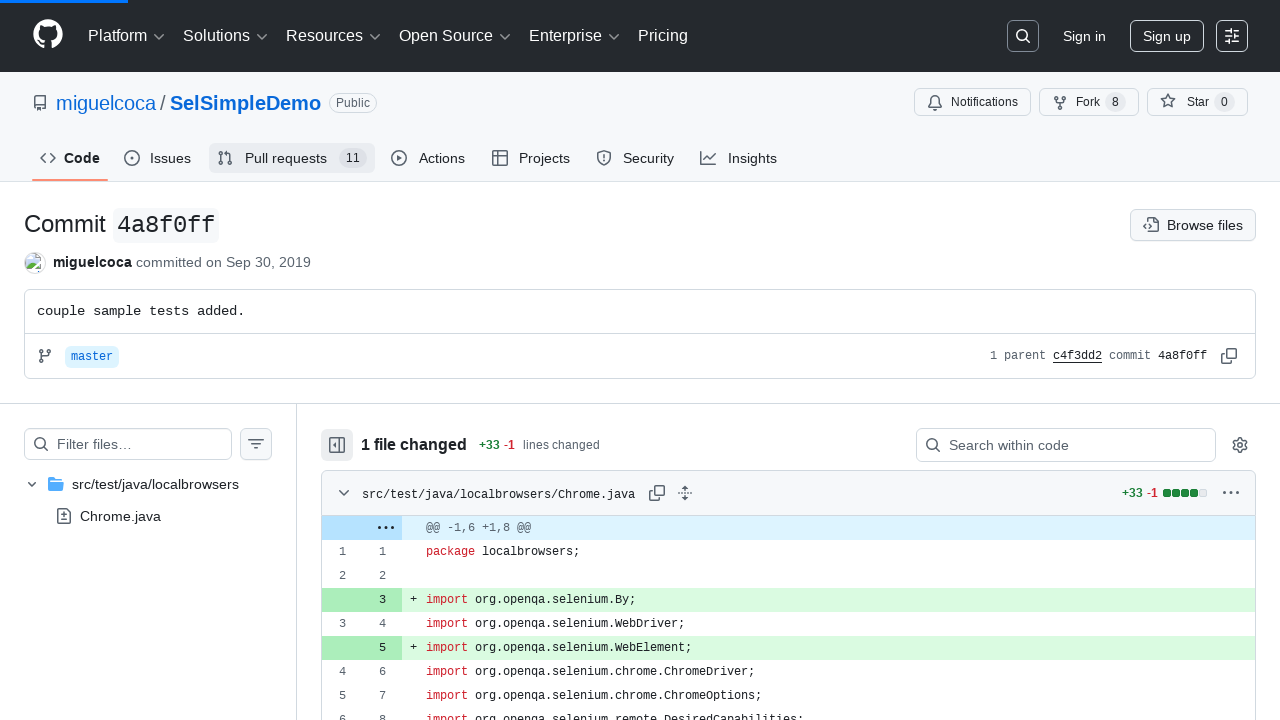

Pull requests toolbar loaded and visible
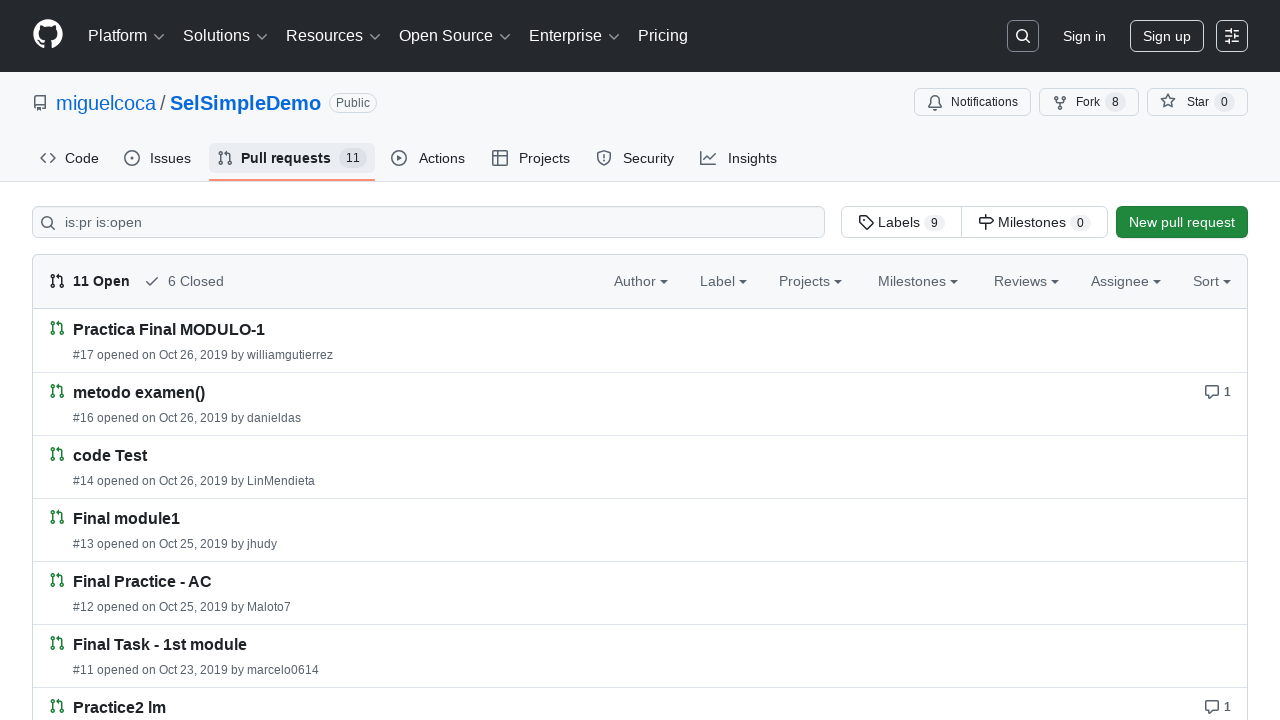

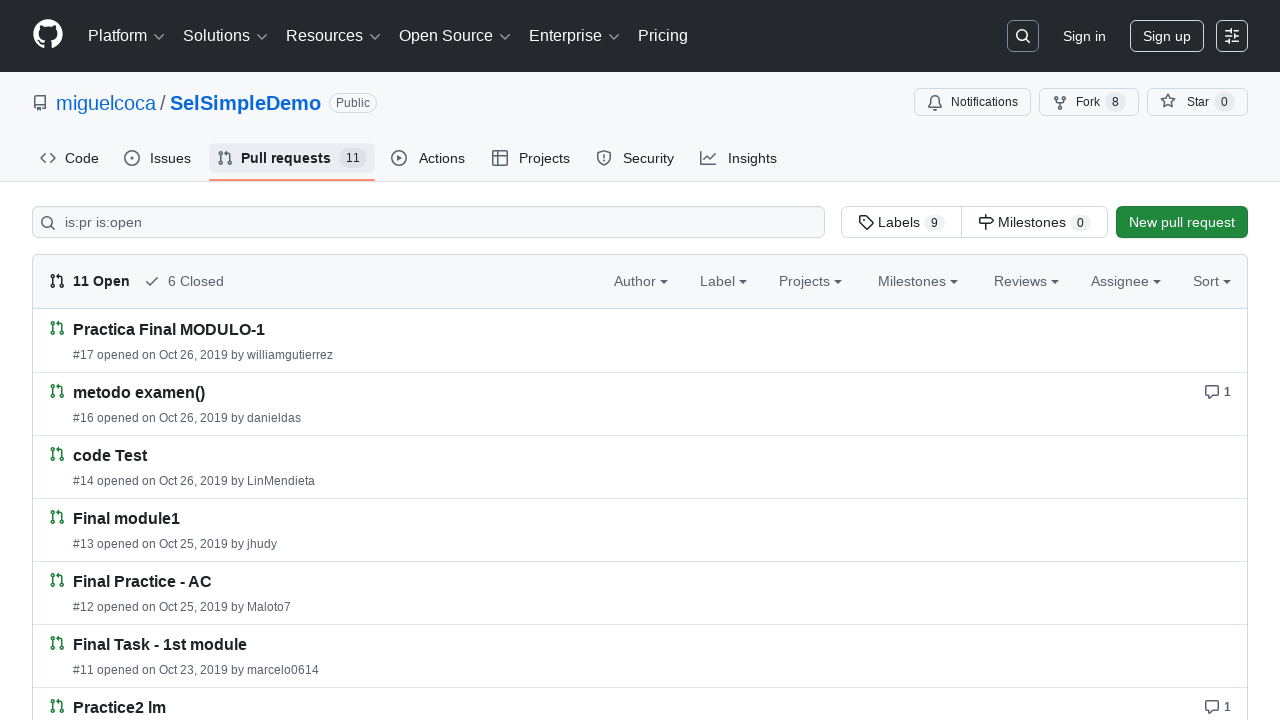